Tests button click functionality by locating a button wrapper element using class name and clicking it

Starting URL: https://ultimateqa.com/complicated-page/

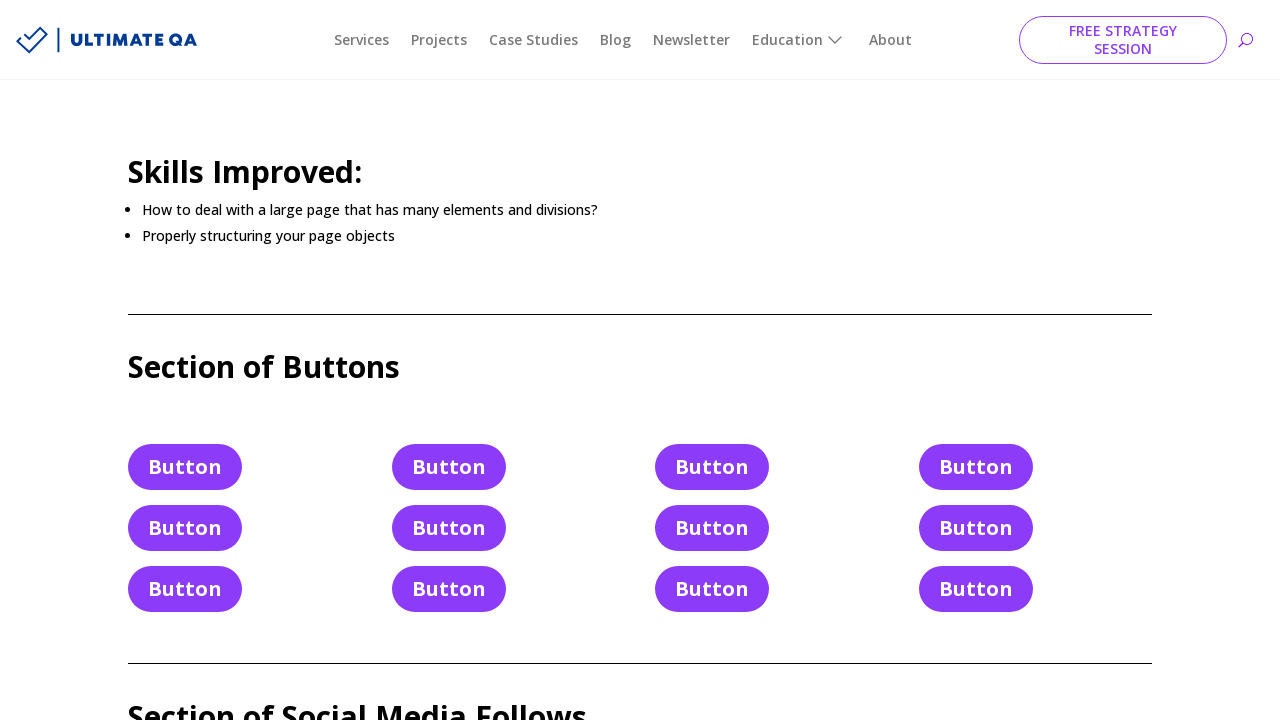

Navigated to https://ultimateqa.com/complicated-page/
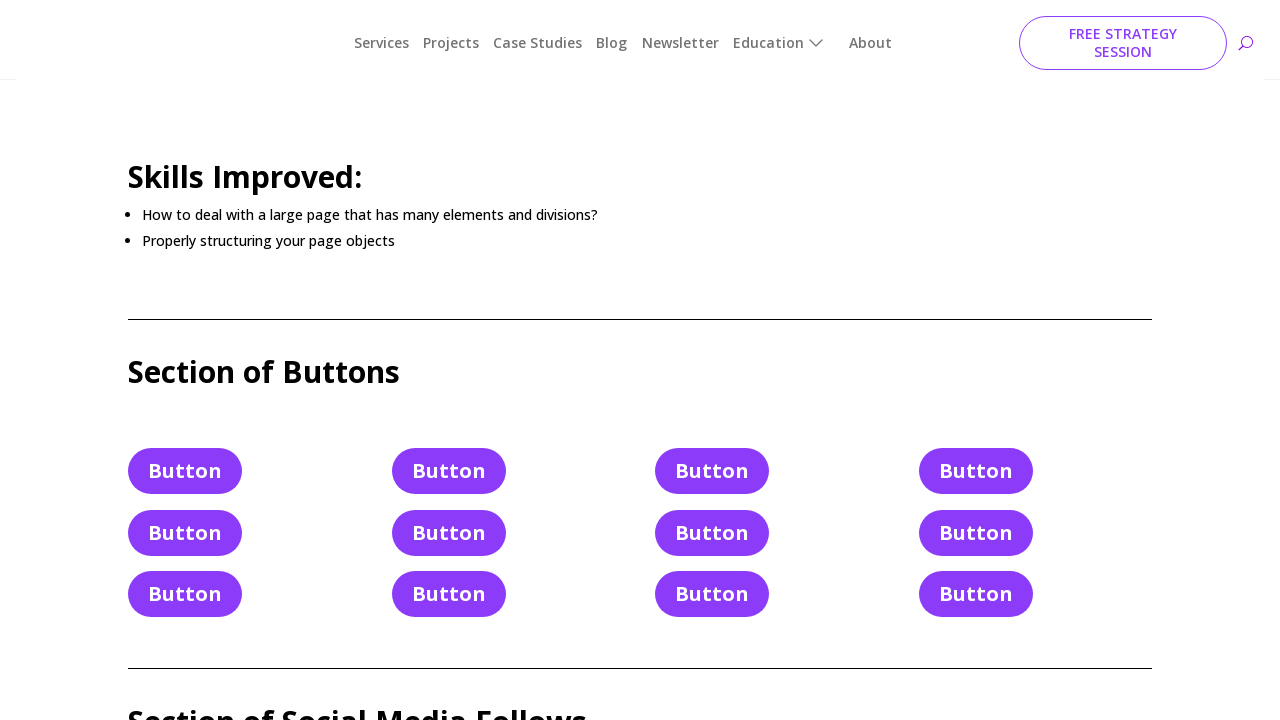

Clicked button wrapper element by class name at (508, 467) on .et_pb_button_module_wrapper.et_pb_button_3_wrapper.et_pb_button_alignment_left.
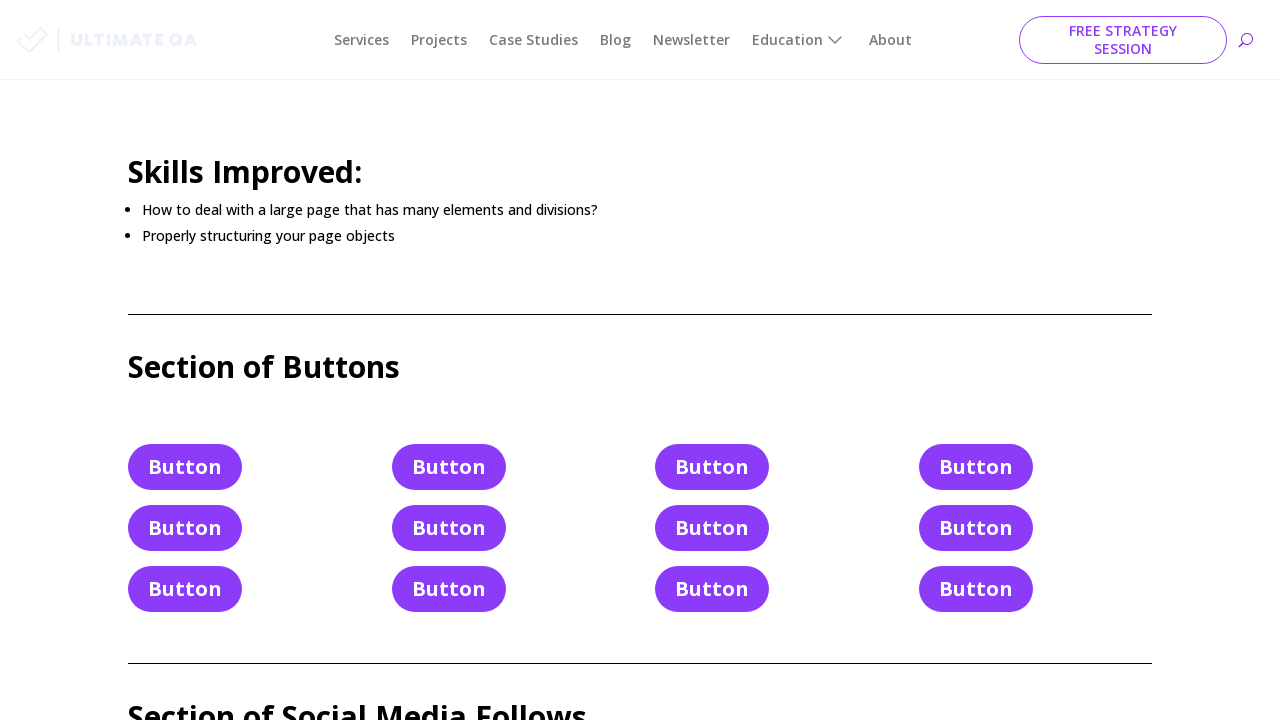

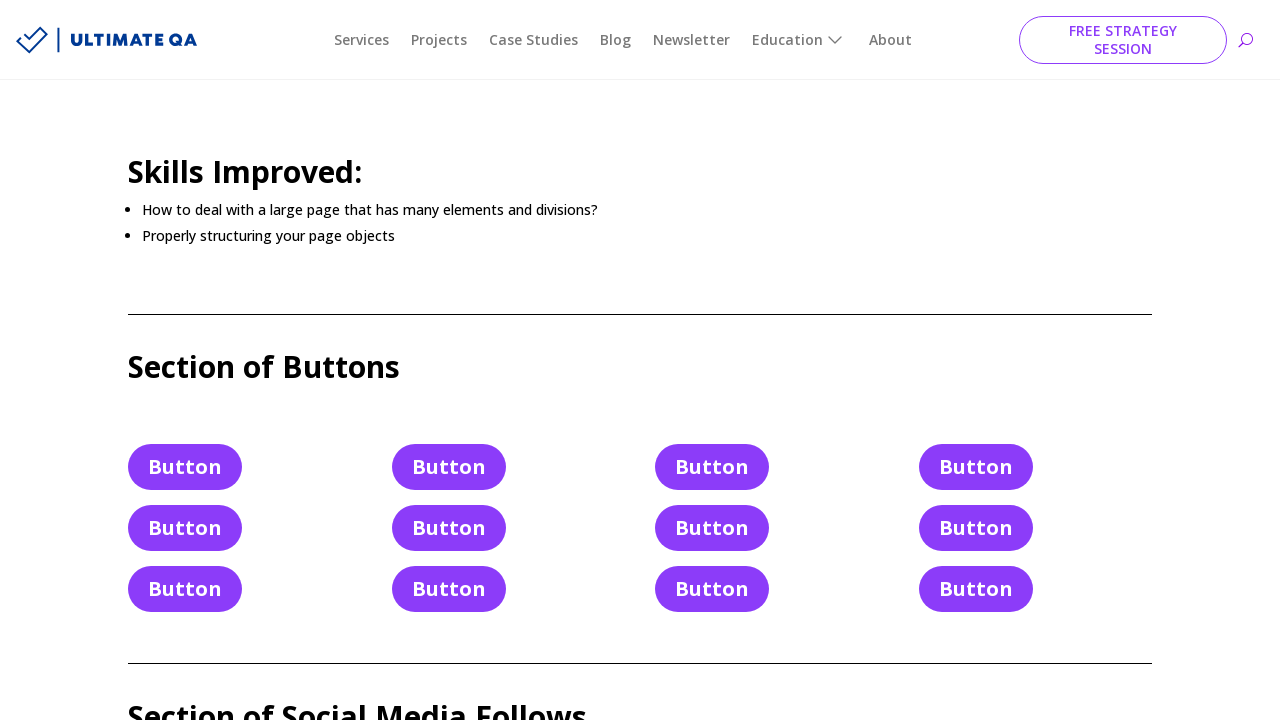